Tests scrolling to a "View More" button element on a category page

Starting URL: https://tiki.vn/tac-pham-kinh-dien-viet-nam/c67995

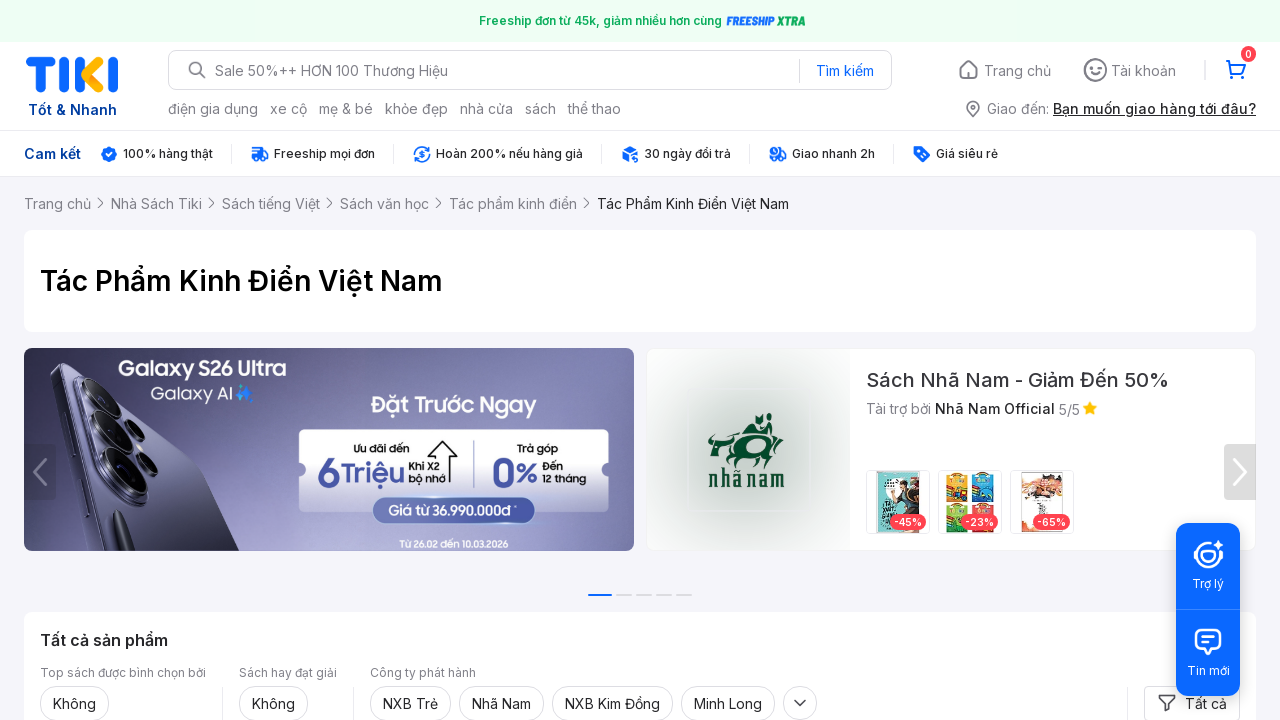

Located 'View More' button element on category page
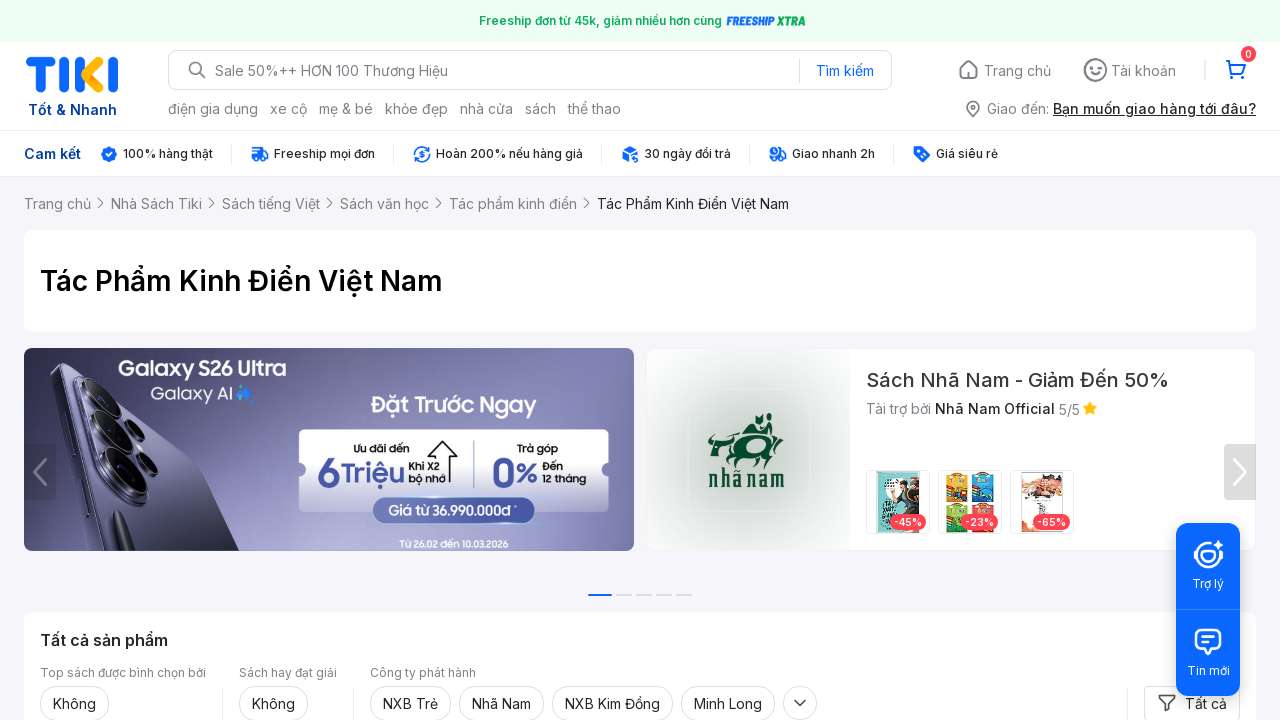

Scrolled to 'View More' button into view
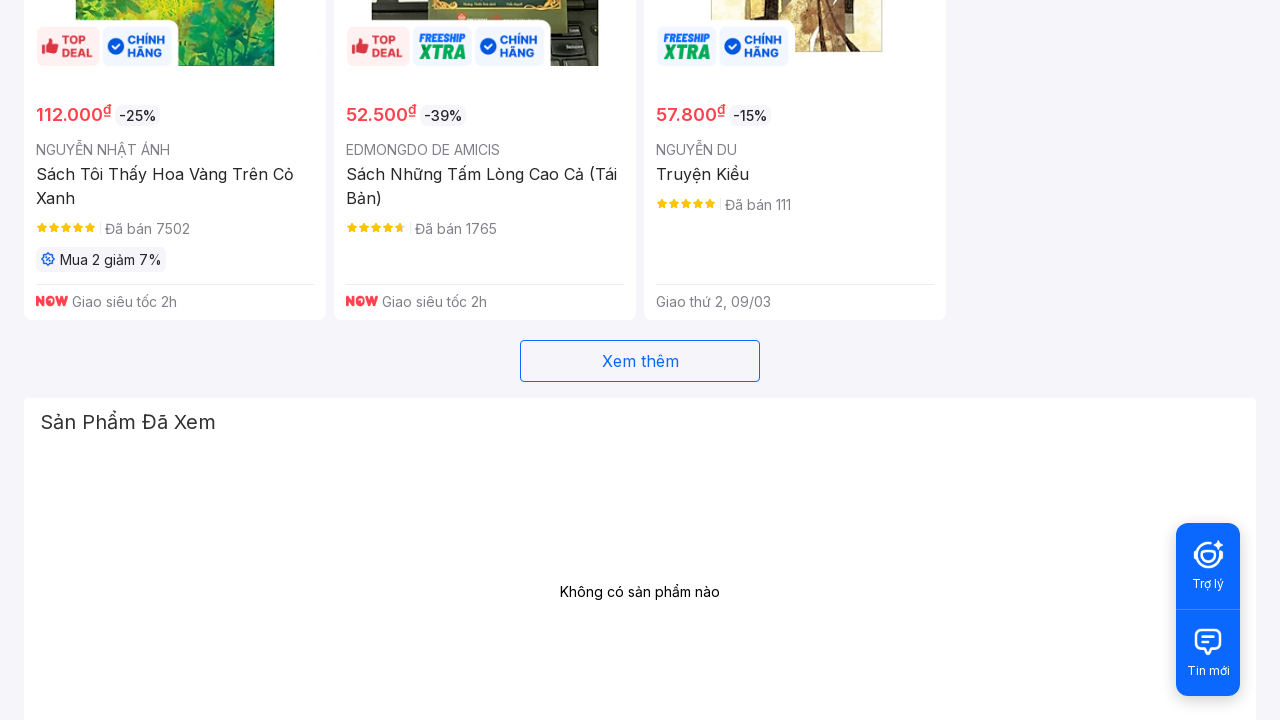

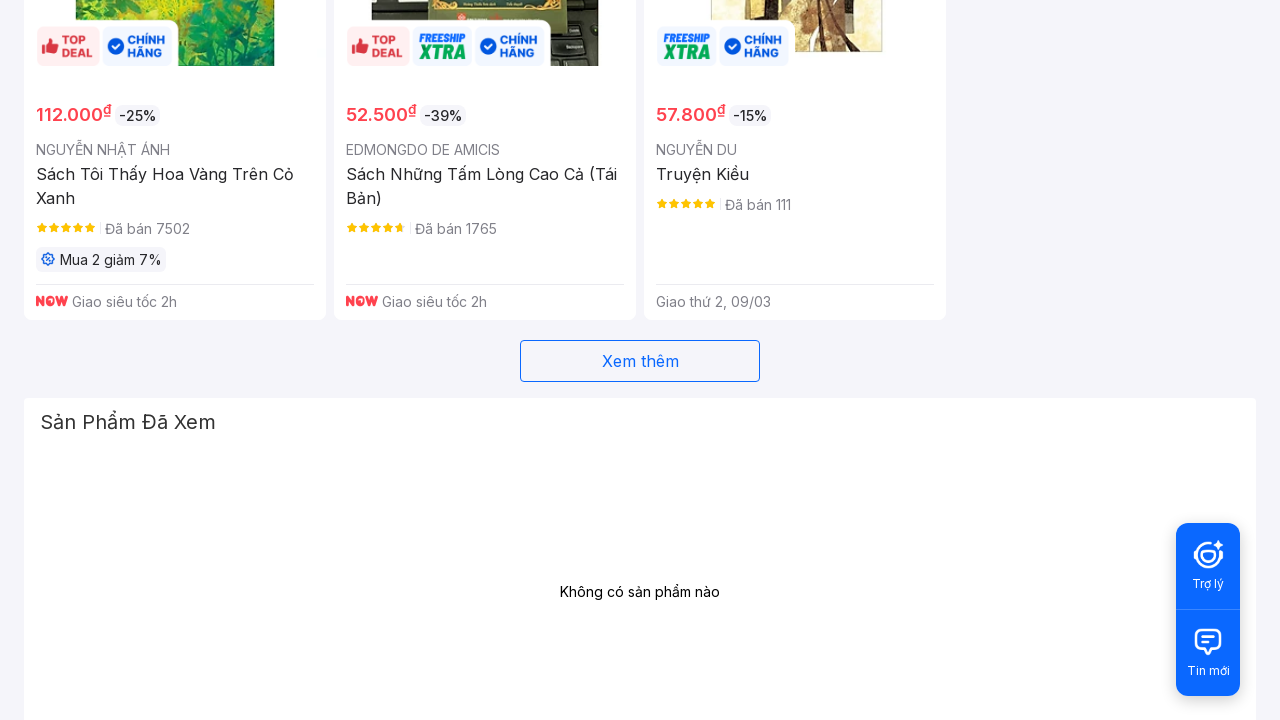